Tests basic authentication by setting HTTP headers and clicking on the Basic Authentication test link

Starting URL: https://jigsaw.w3.org/HTTP/

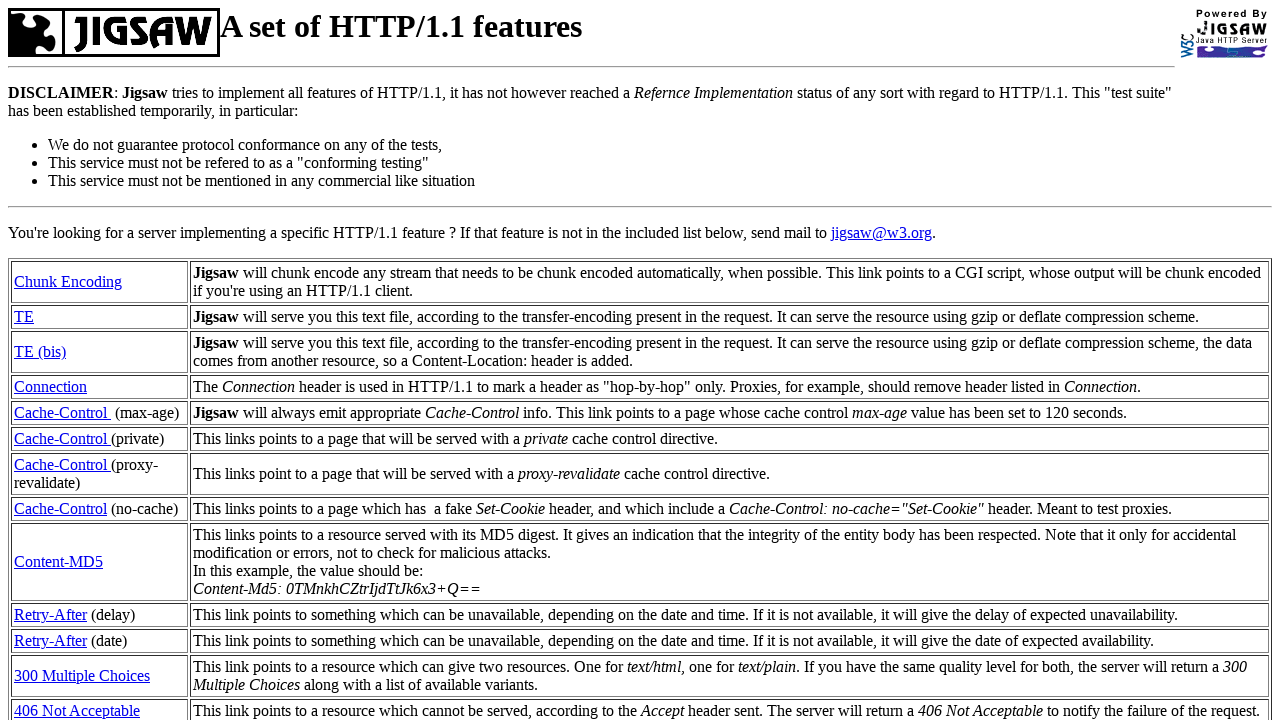

Clicked on the Basic Authentication test link at (92, 619) on text=Basic Authentication test
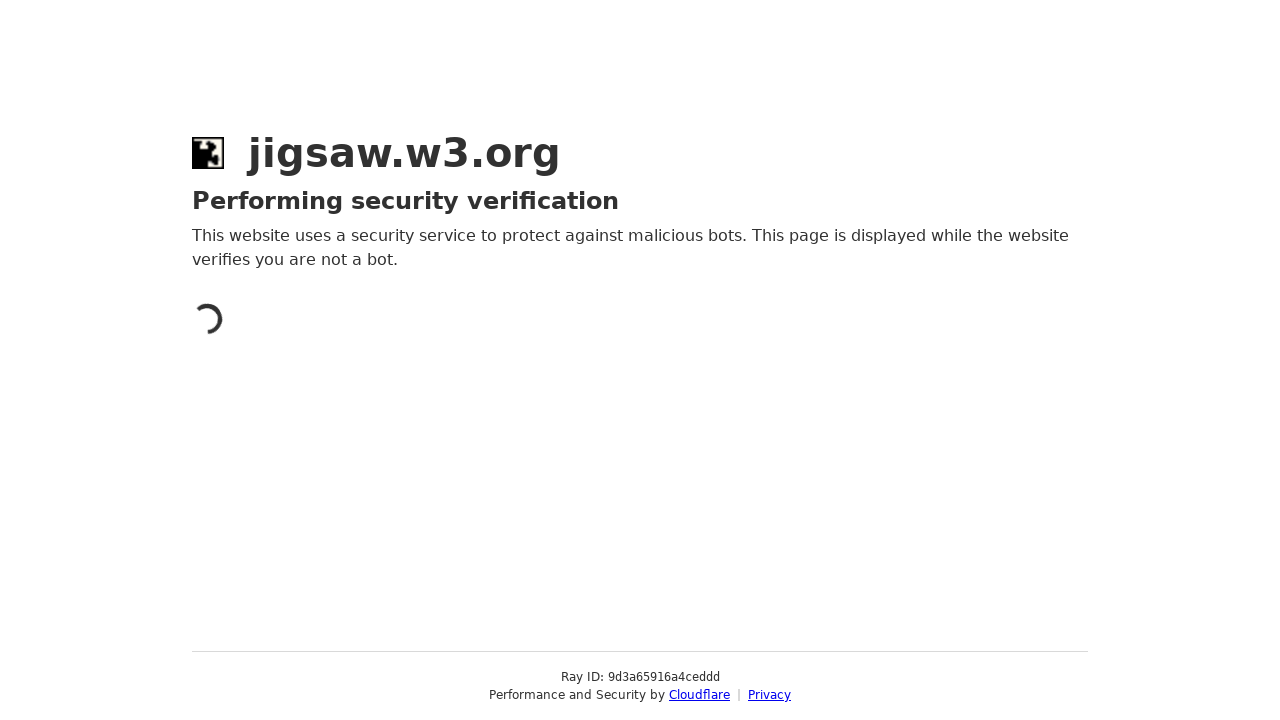

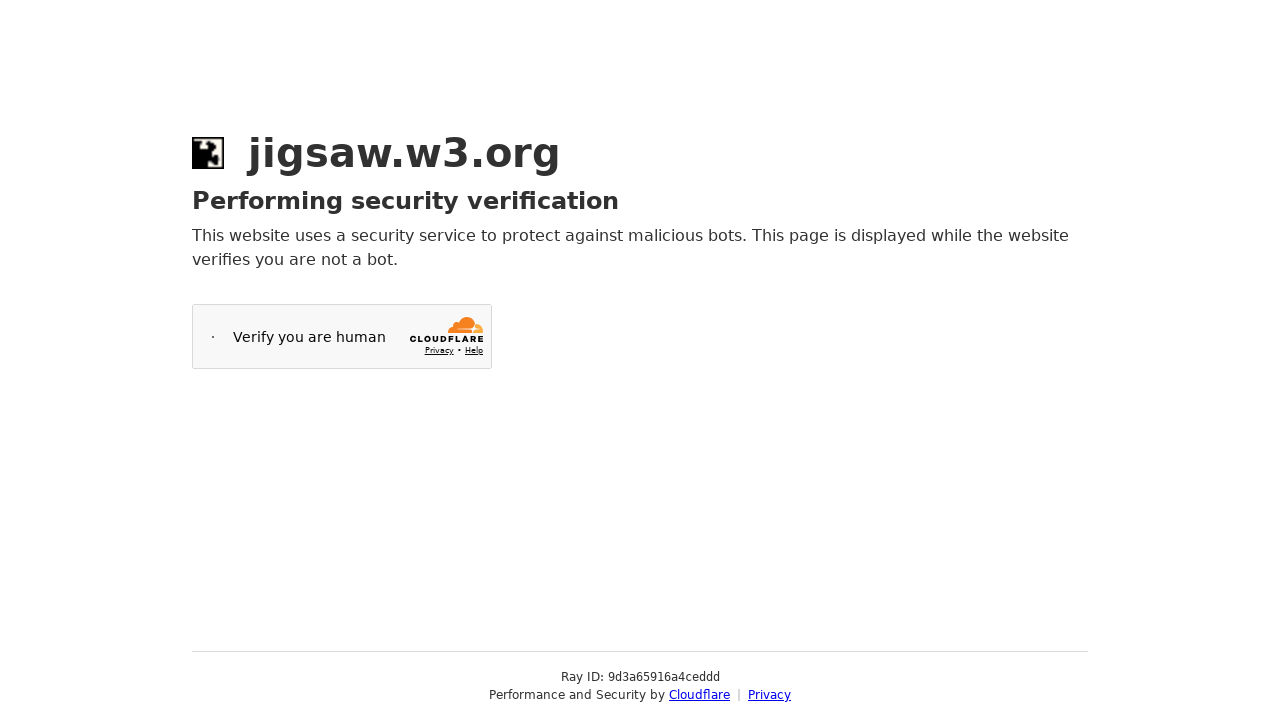